Tests async script execution on DNS shop page by running a JavaScript timeout

Starting URL: https://www.dns-shop.ru/

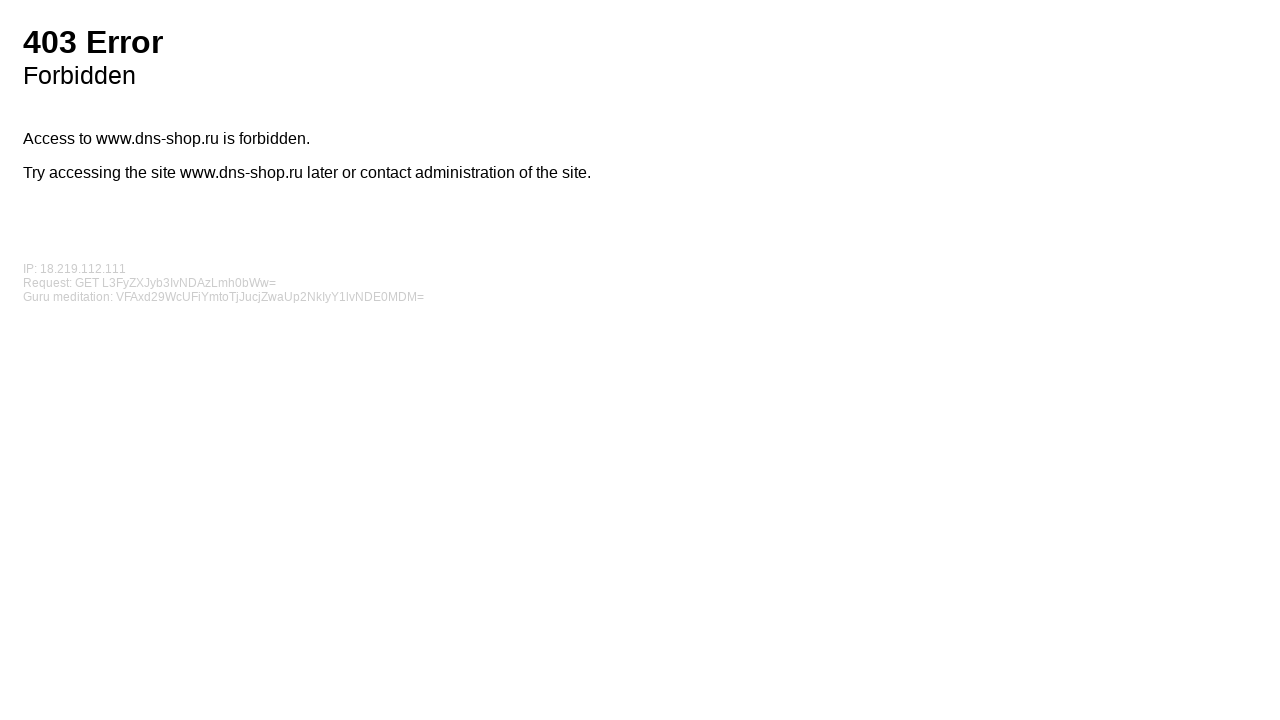

Navigated to DNS shop page
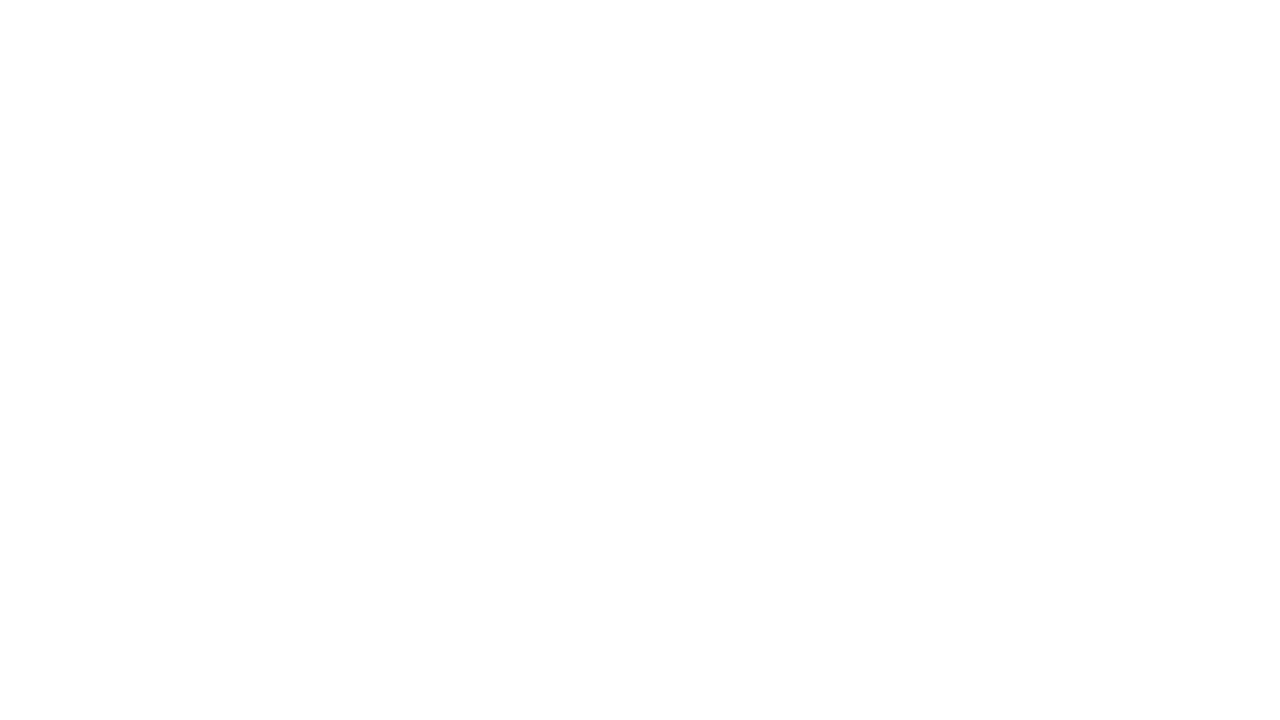

Executed async JavaScript with 500ms timeout
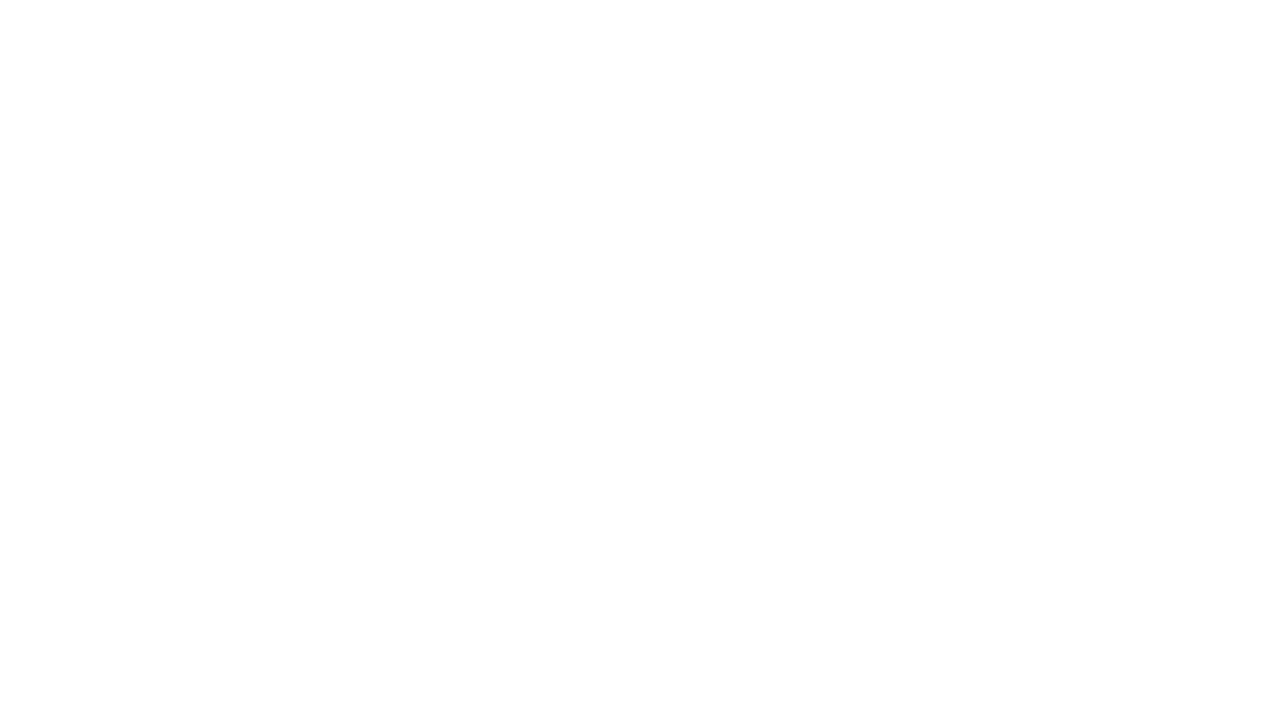

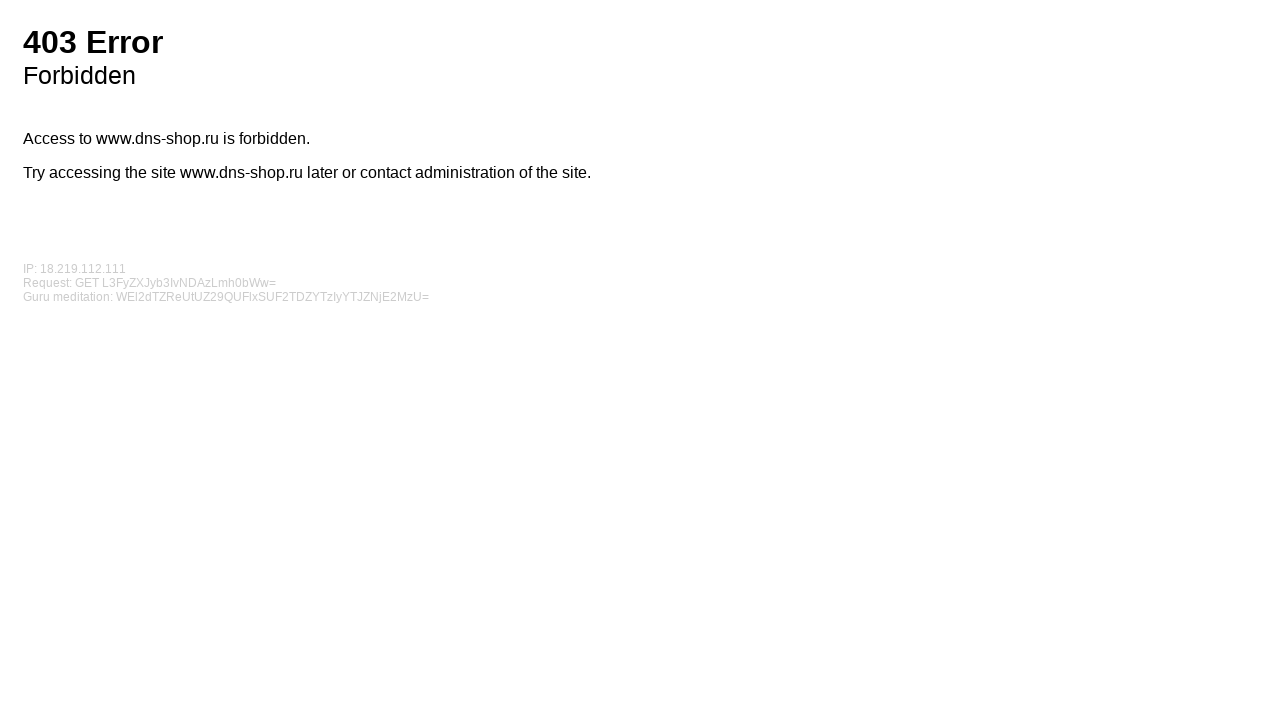